Tests JavaScript alert handling by triggering and interacting with different types of alerts: accepting a simple alert, dismissing a confirm dialog, and entering text in a prompt dialog

Starting URL: https://the-internet.herokuapp.com/javascript_alerts

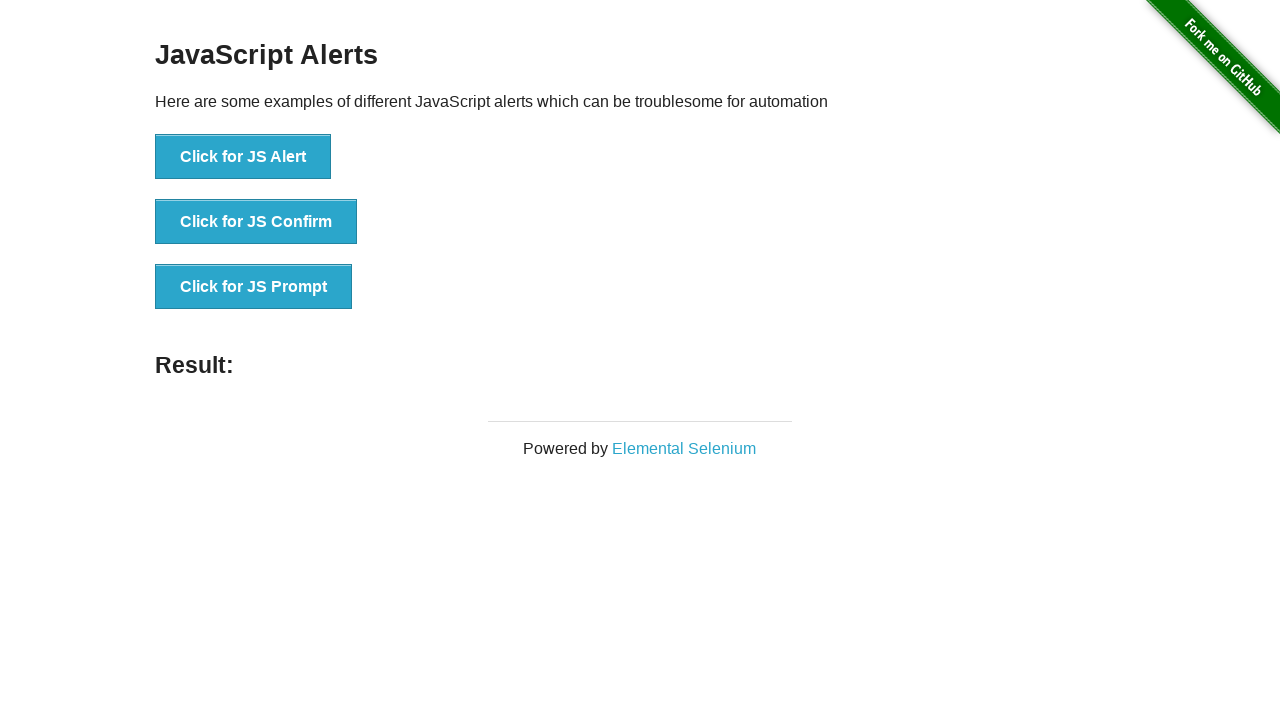

Clicked 'Click for JS Alert' button to trigger simple alert at (243, 157) on xpath=//button[text()='Click for JS Alert']
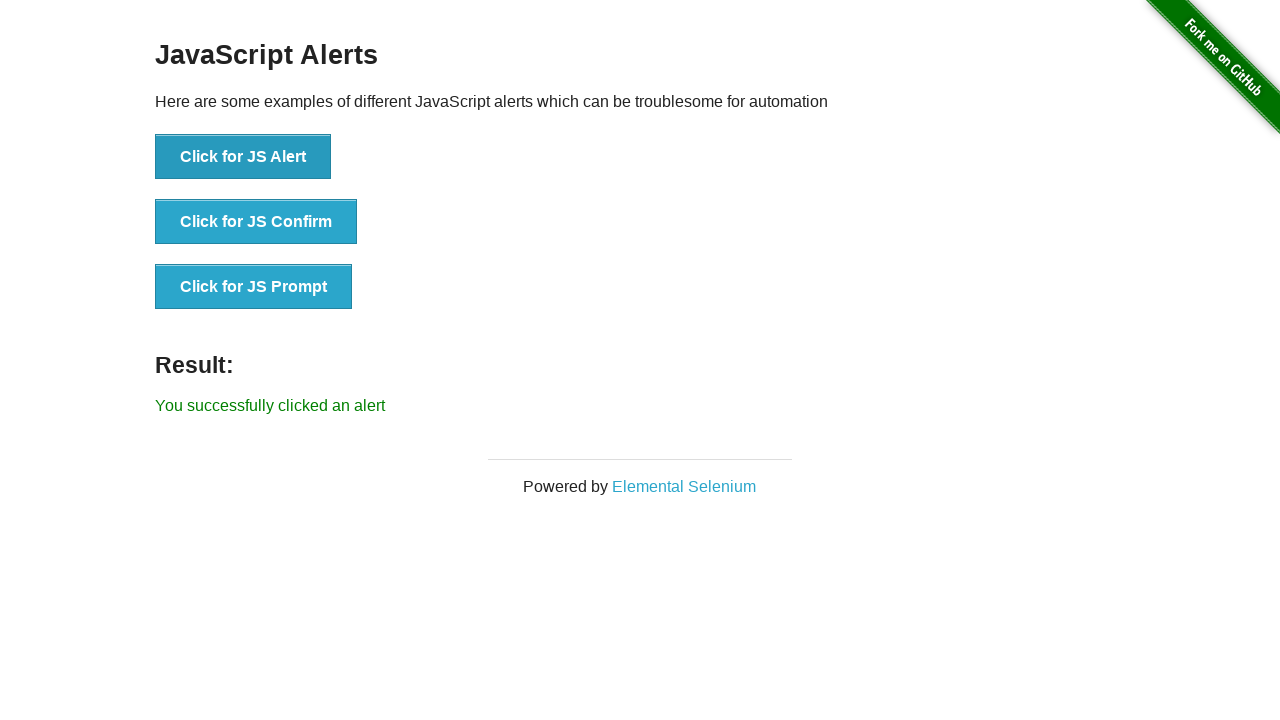

Set up dialog handler to accept the alert
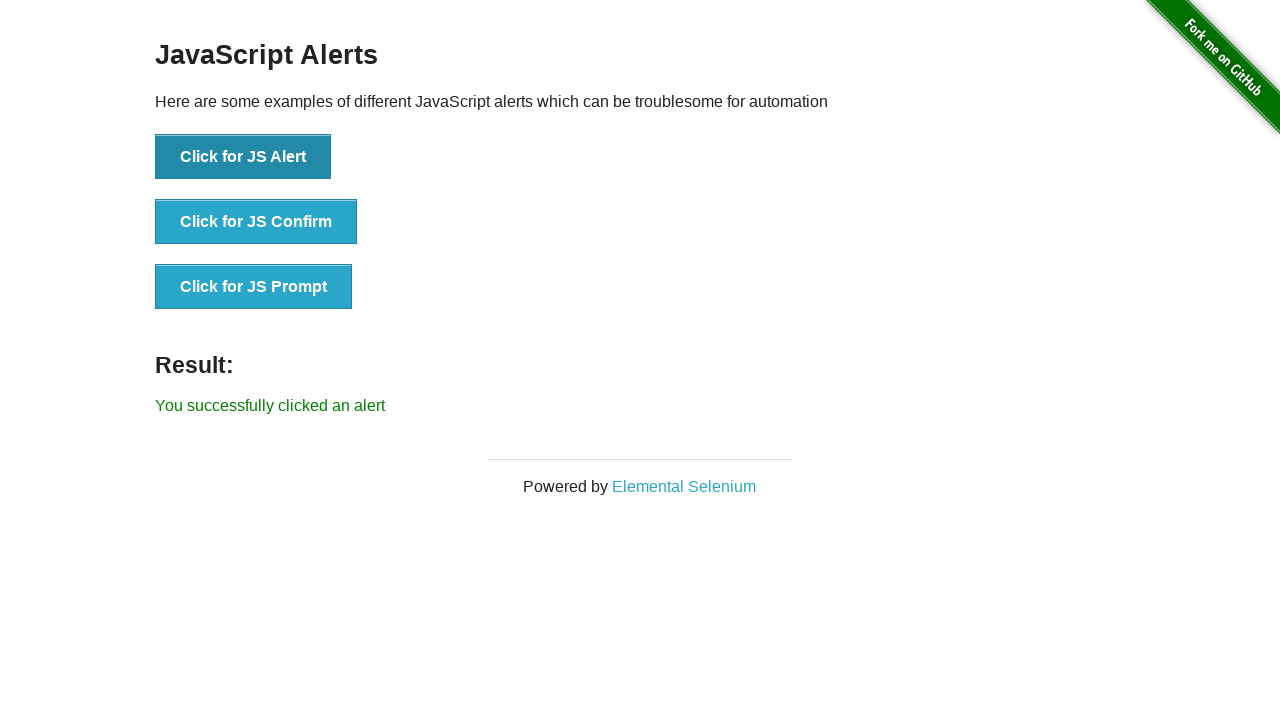

Clicked 'Click for JS Confirm' button to trigger confirm dialog at (256, 222) on xpath=//button[text()='Click for JS Confirm']
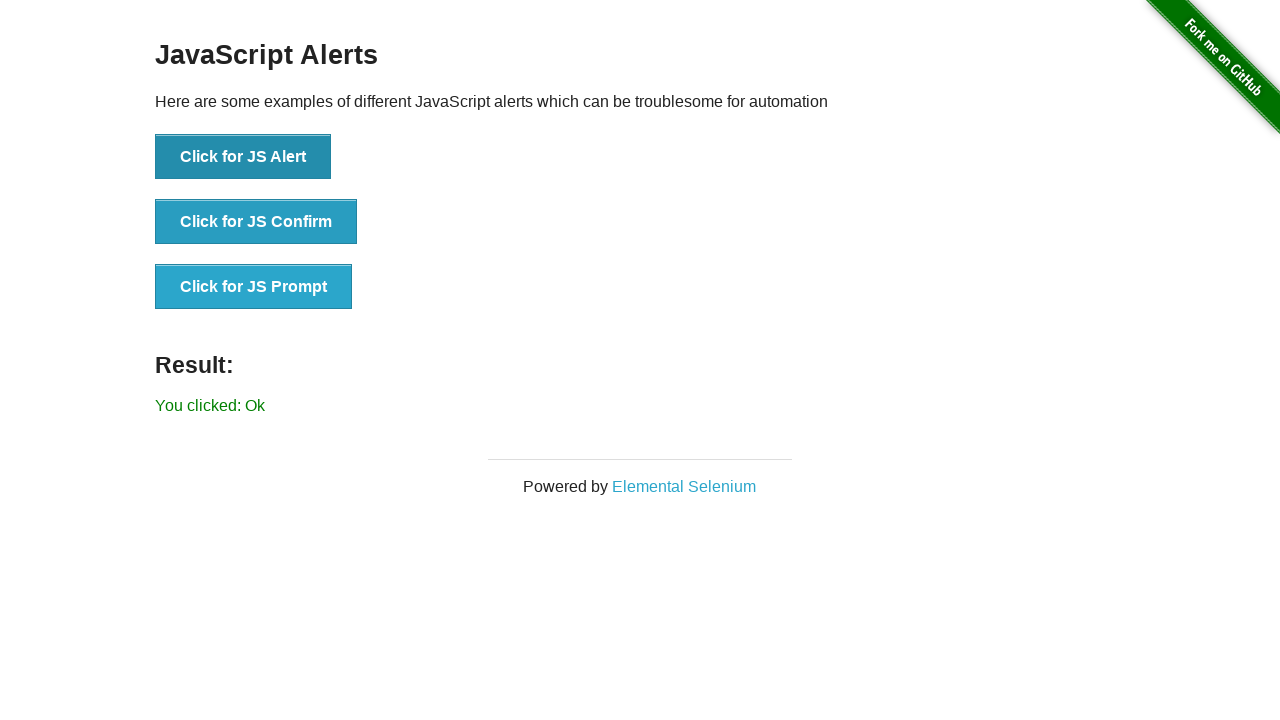

Set up dialog handler to dismiss the confirm dialog
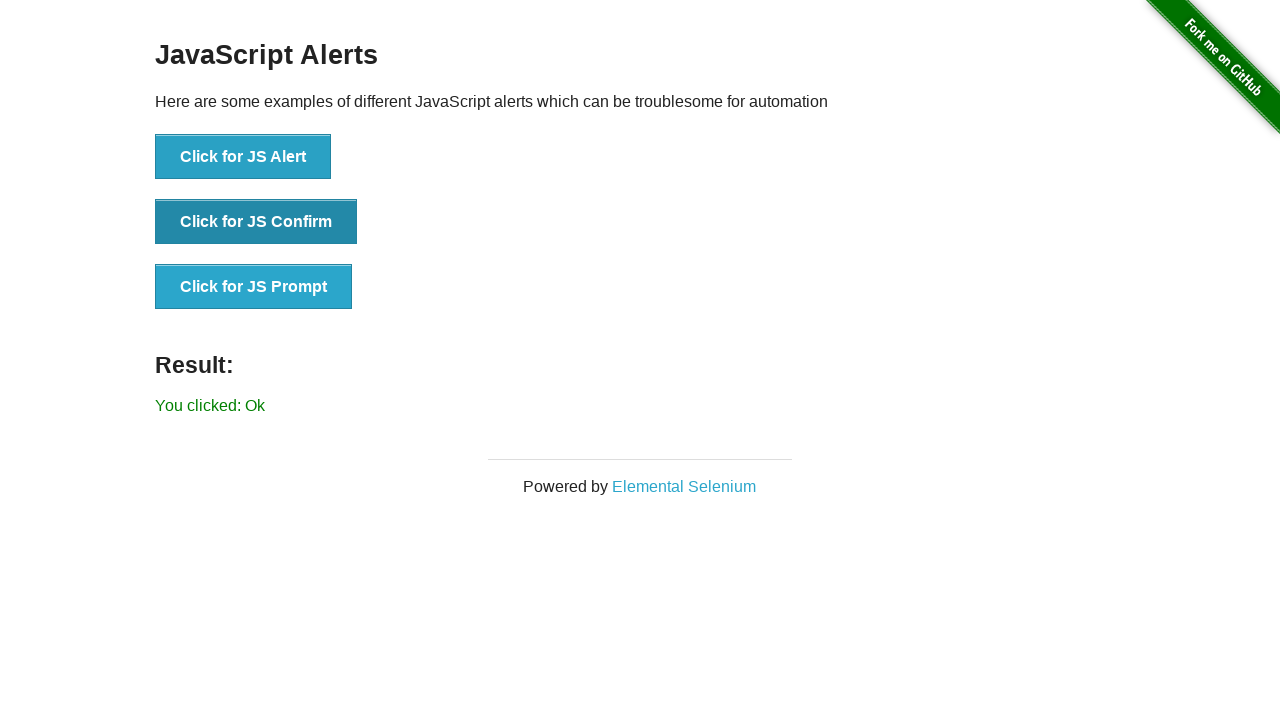

Clicked 'Click for JS Prompt' button to trigger prompt dialog at (254, 287) on xpath=//button[text()='Click for JS Prompt']
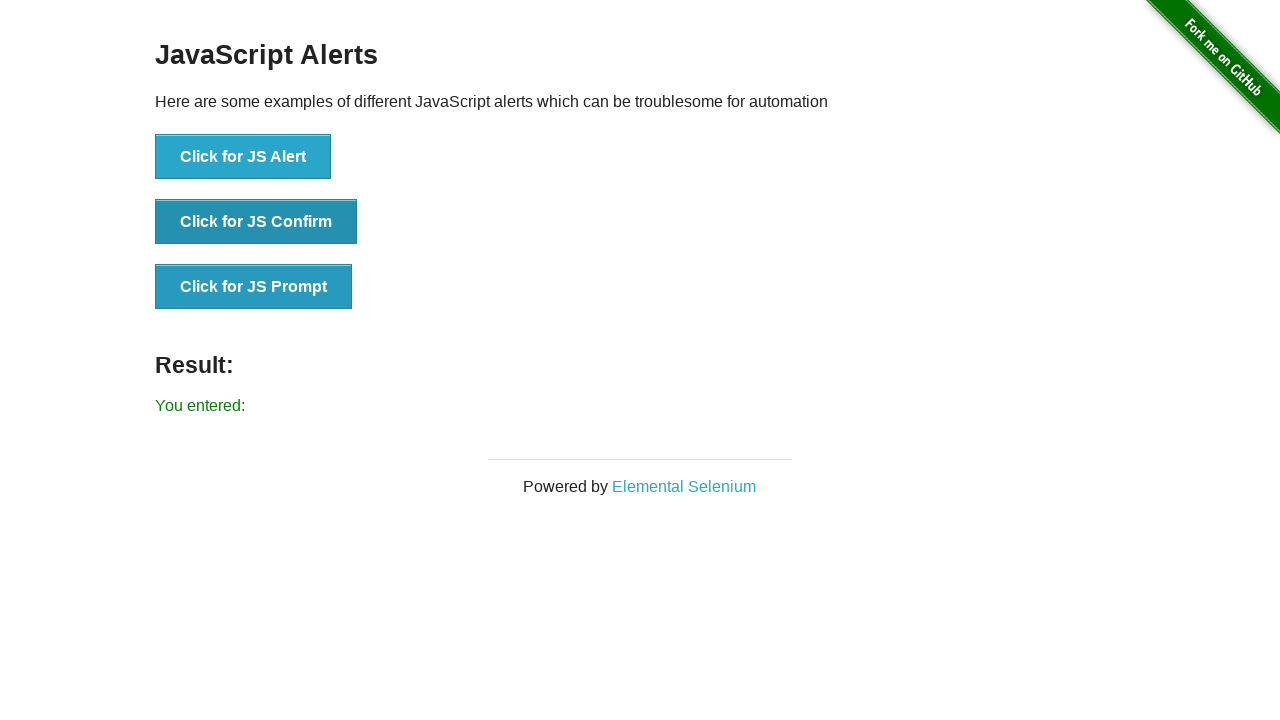

Set up dialog handler to accept prompt and enter 'Test input message'
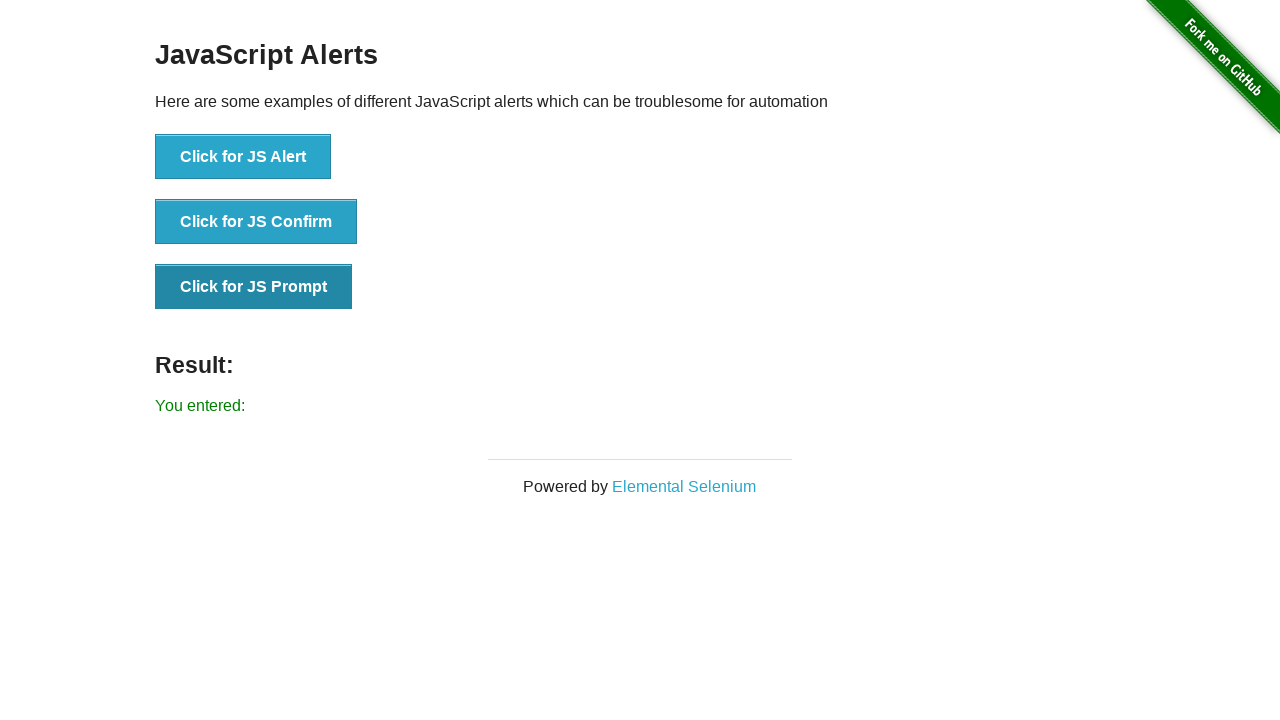

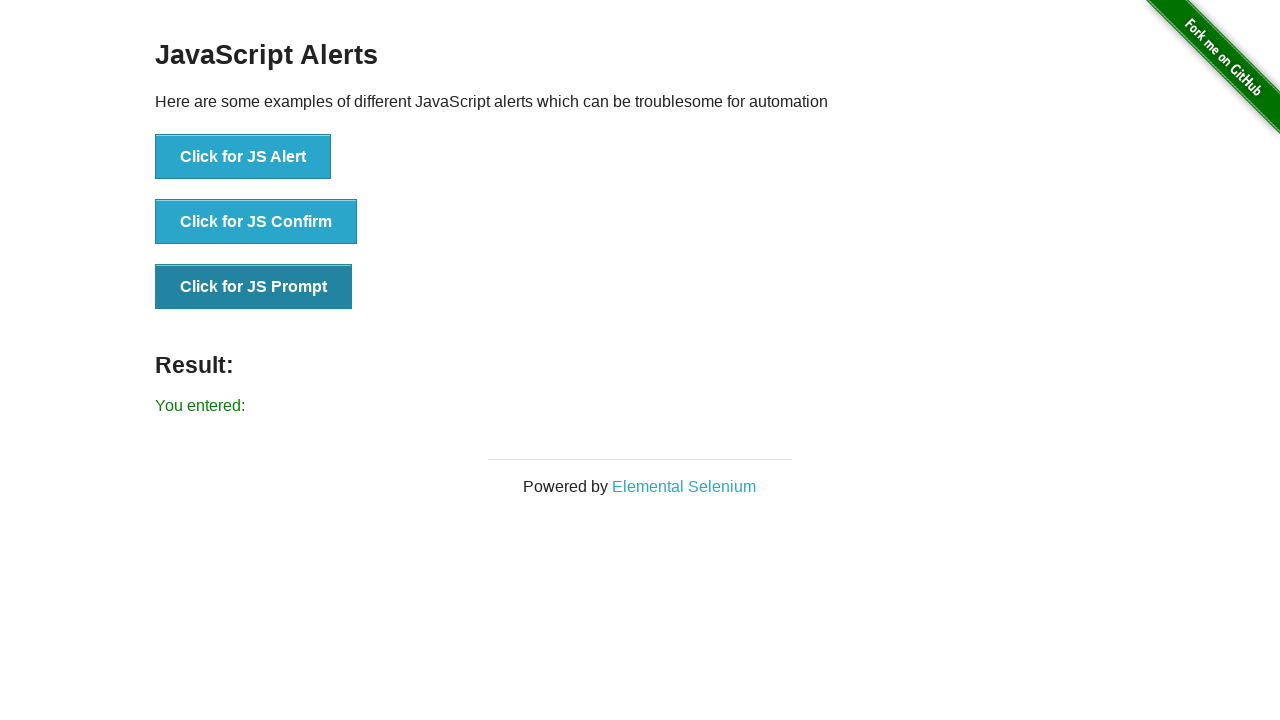